Tests handling of confirmation popup by clicking a link that triggers an alert and dismissing it

Starting URL: https://licindia.in/Home/Policy-Loan-Options#

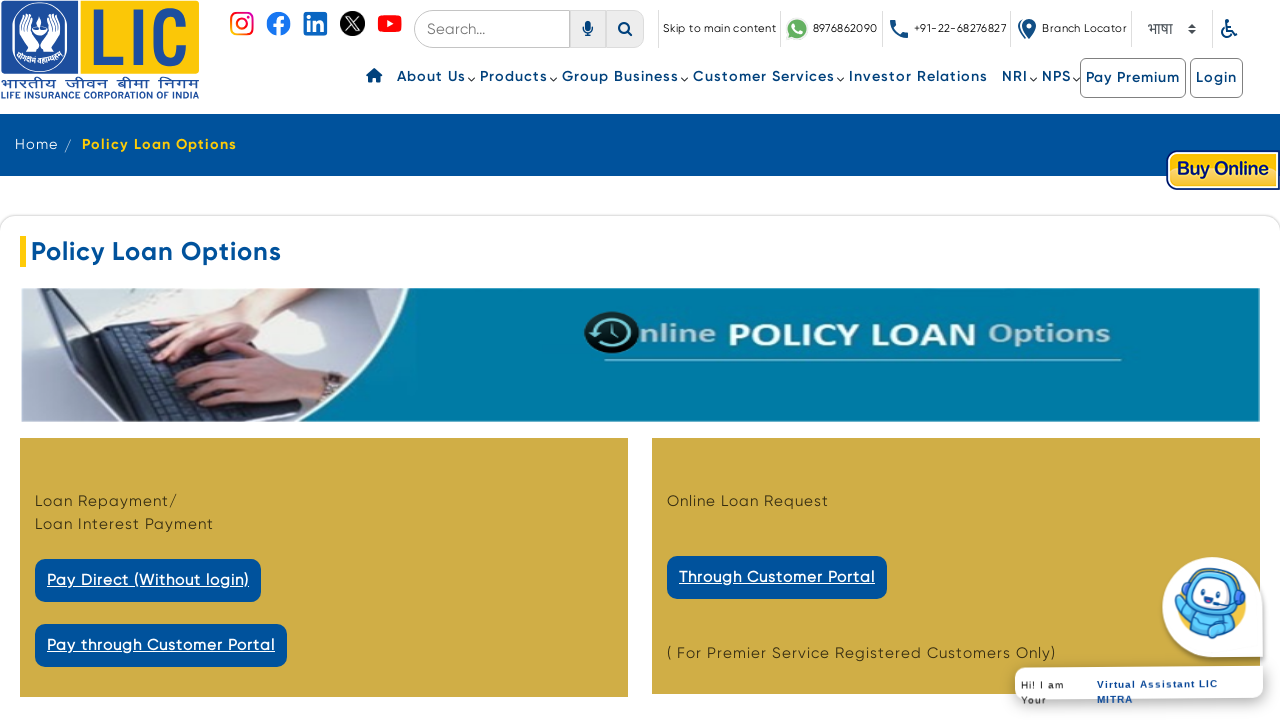

Clicked 'Pay Direct (Without login)' link to trigger confirmation popup at (148, 580) on text='Pay Direct (Without login)'
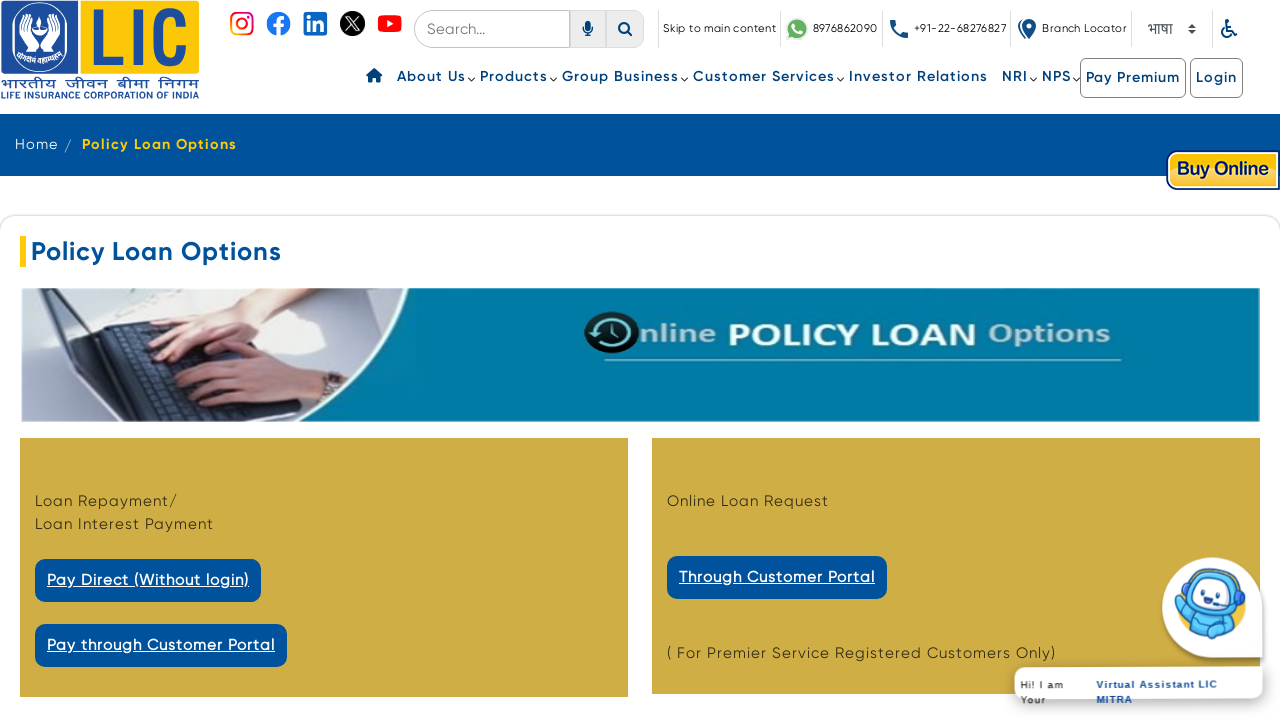

Set up dialog handler to dismiss confirmation popup
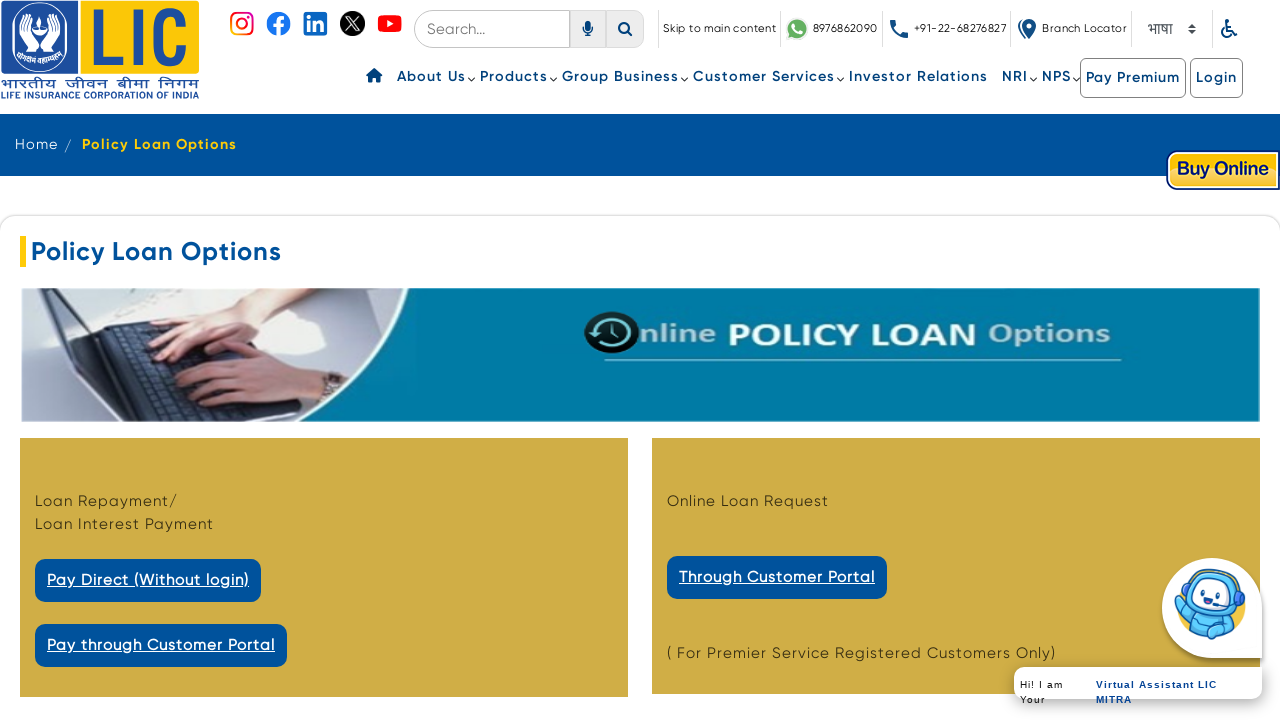

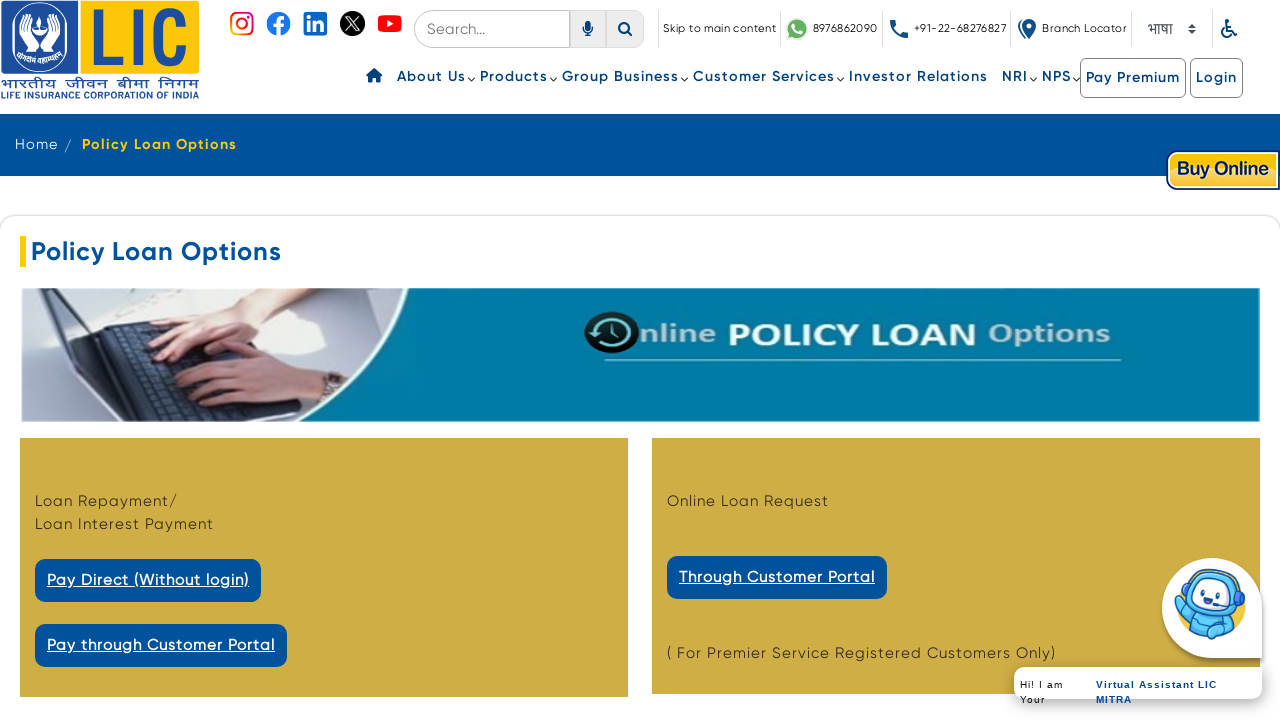